Tests handling a JavaScript confirm alert by clicking Cancel to dismiss the confirmation dialog.

Starting URL: https://the-internet.herokuapp.com/javascript_alerts

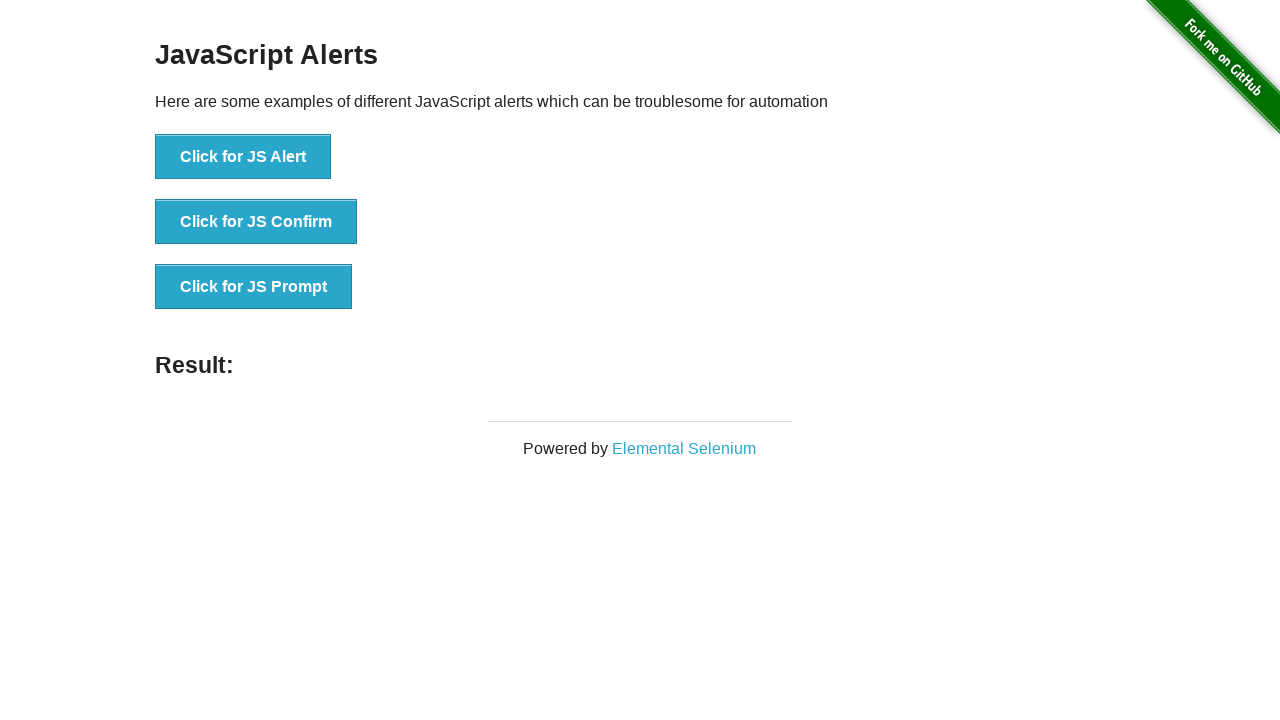

Set up dialog handler to dismiss confirm dialogs
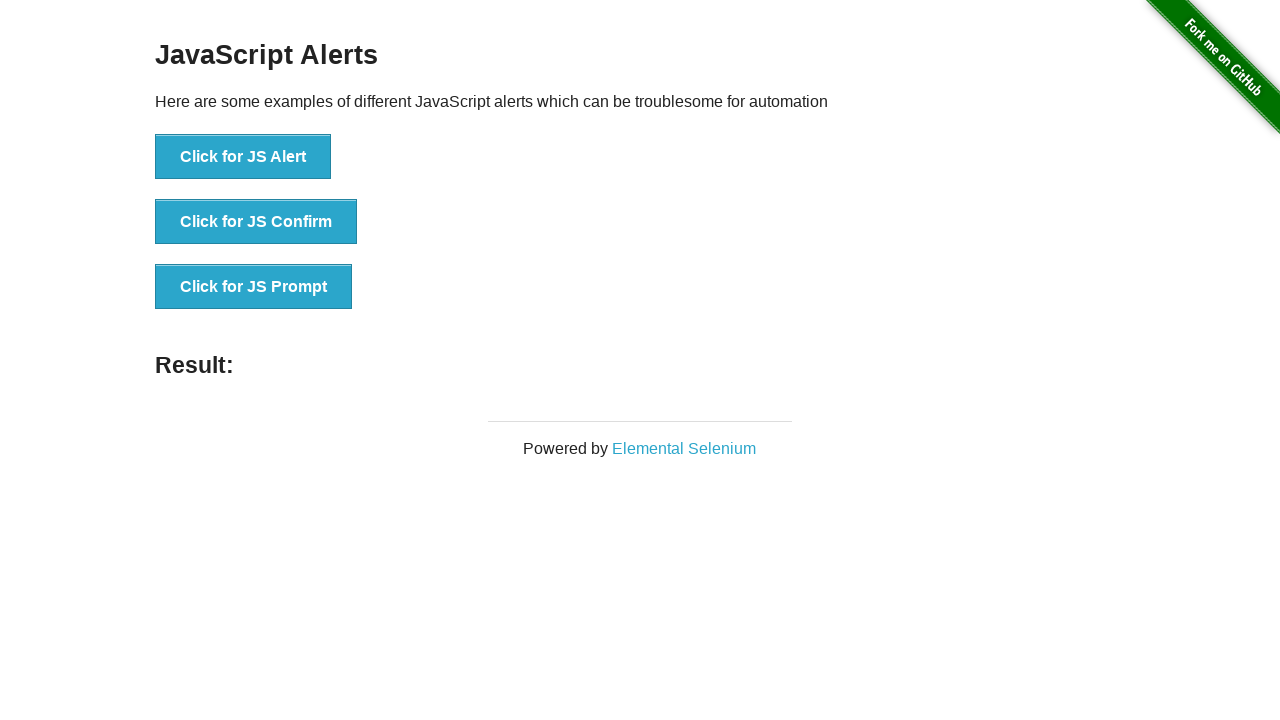

Clicked 'Click for JS Confirm' button to trigger confirmation dialog at (256, 222) on text=Click for JS Confirm
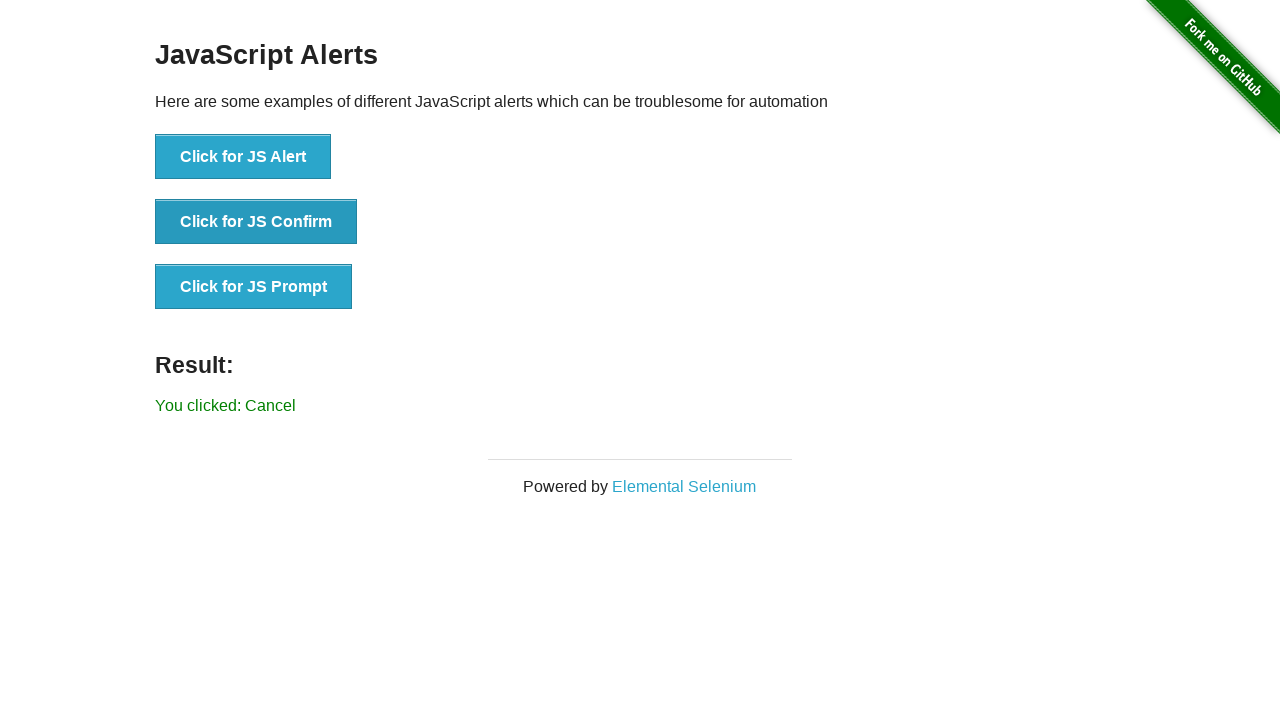

Confirm dialog dismissed and result element loaded
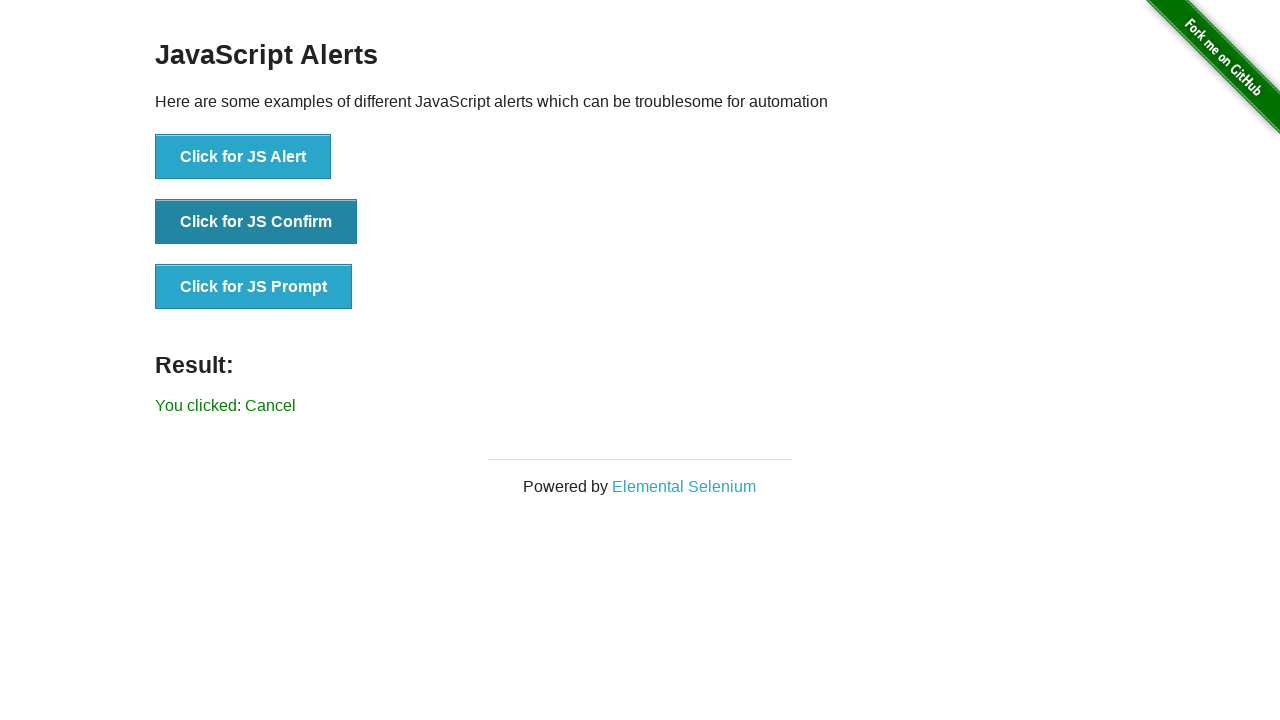

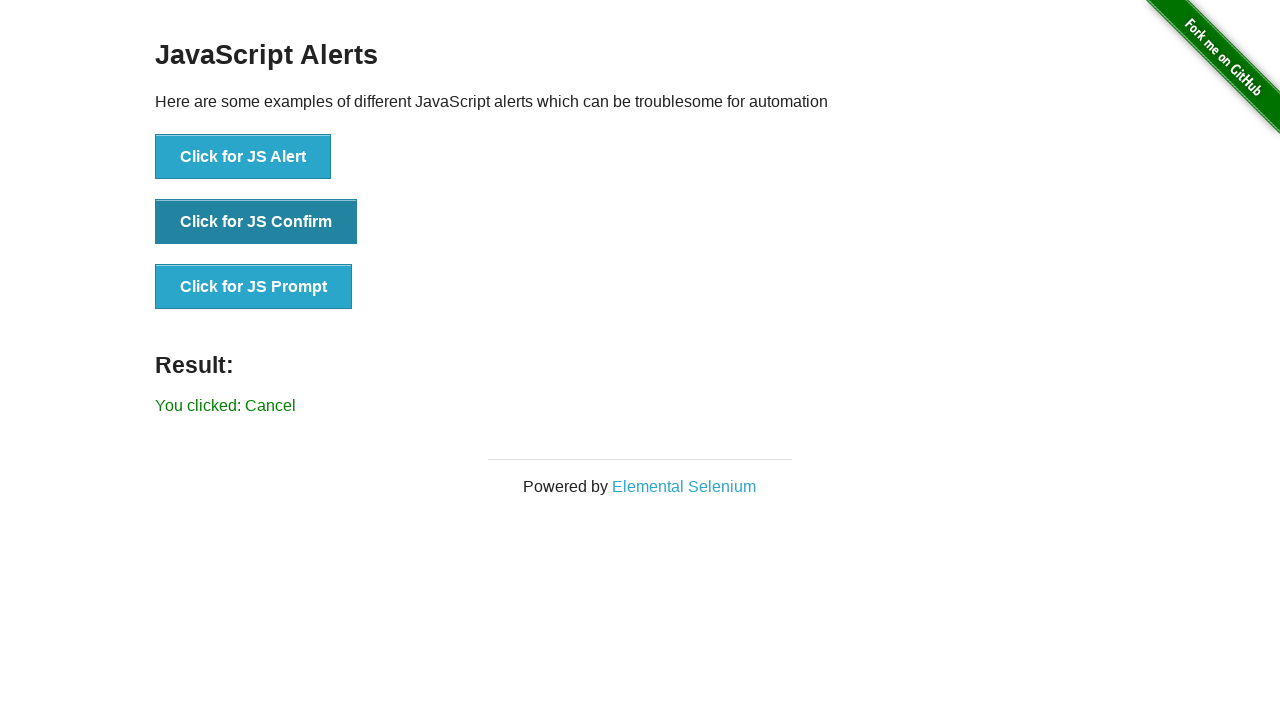